Tests JavaScript alert, confirm, and prompt popup handling by clicking buttons that trigger different types of alerts and interacting with them (accepting, dismissing, and entering text)

Starting URL: https://the-internet.herokuapp.com/javascript_alerts

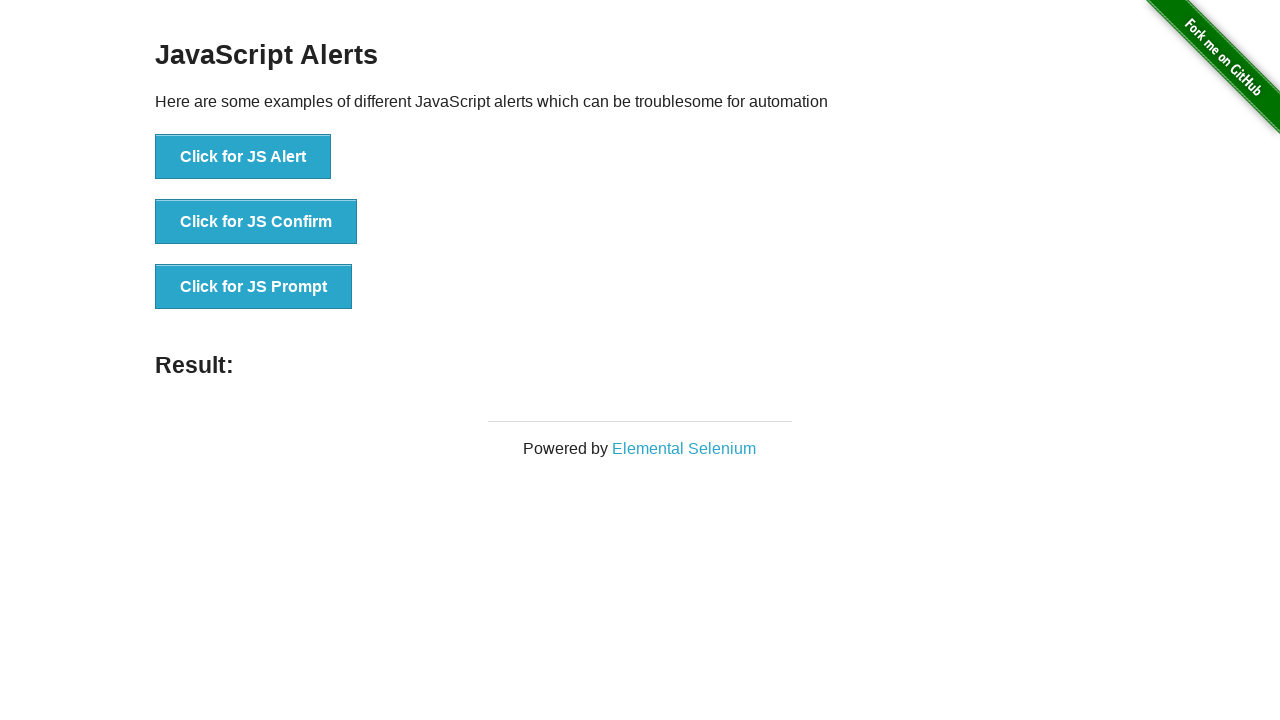

Clicked button to trigger JavaScript Alert at (243, 157) on xpath=//button[normalize-space()='Click for JS Alert']
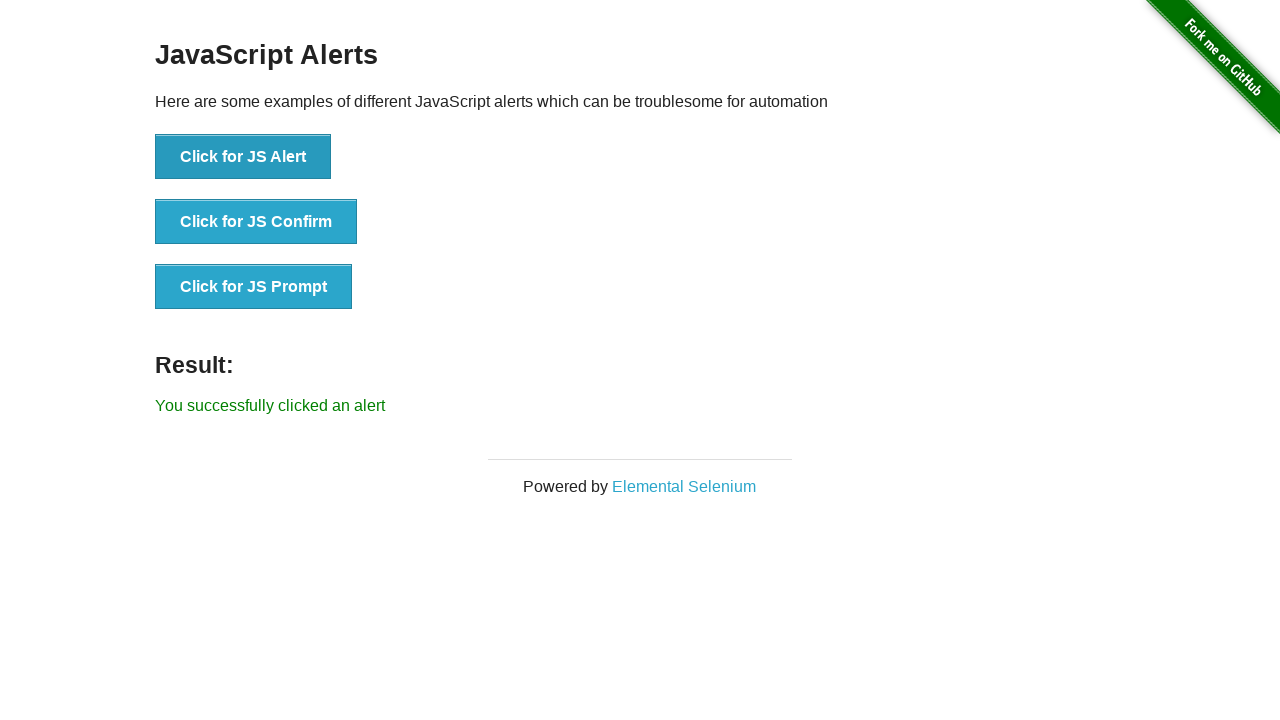

Set up dialog handler to accept alerts and clicked JS Alert button at (243, 157) on xpath=//button[normalize-space()='Click for JS Alert']
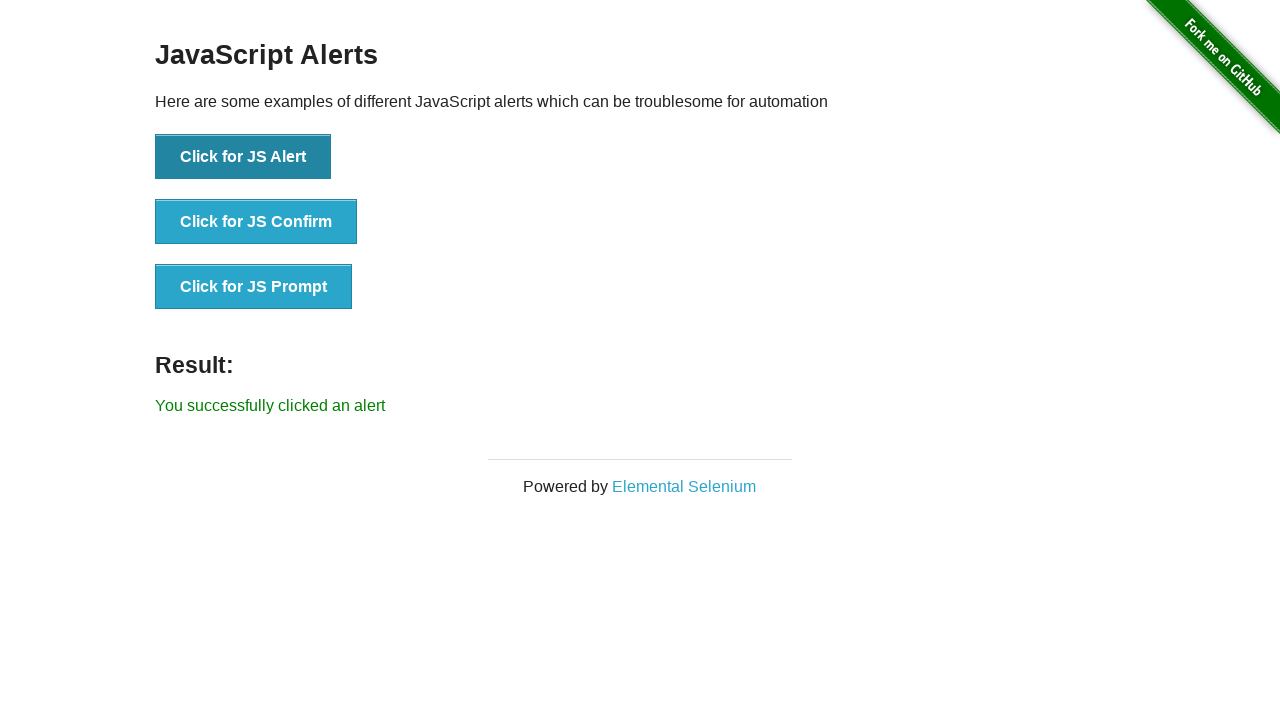

Set up dialog handler to dismiss and clicked JS Confirm button at (256, 222) on xpath=//button[normalize-space()='Click for JS Confirm']
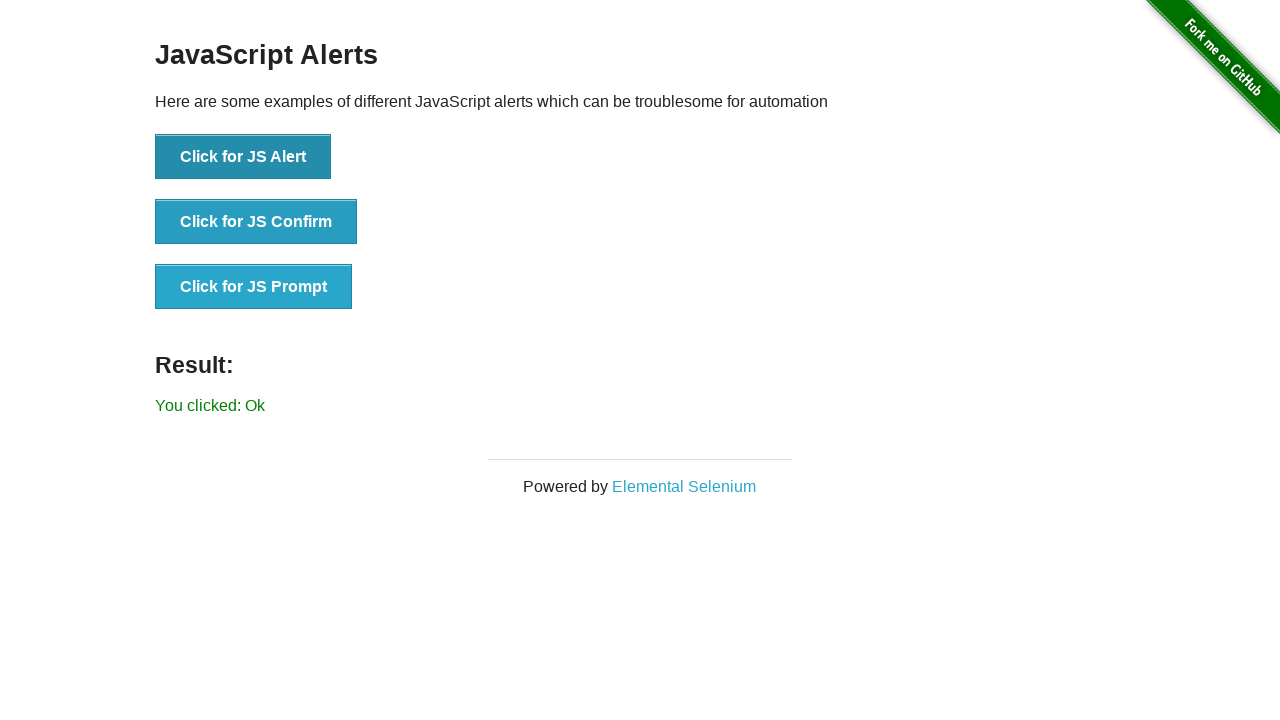

Set up dialog handler to accept with text 'OK DONE' and clicked JS Prompt button at (254, 287) on xpath=//button[normalize-space()='Click for JS Prompt']
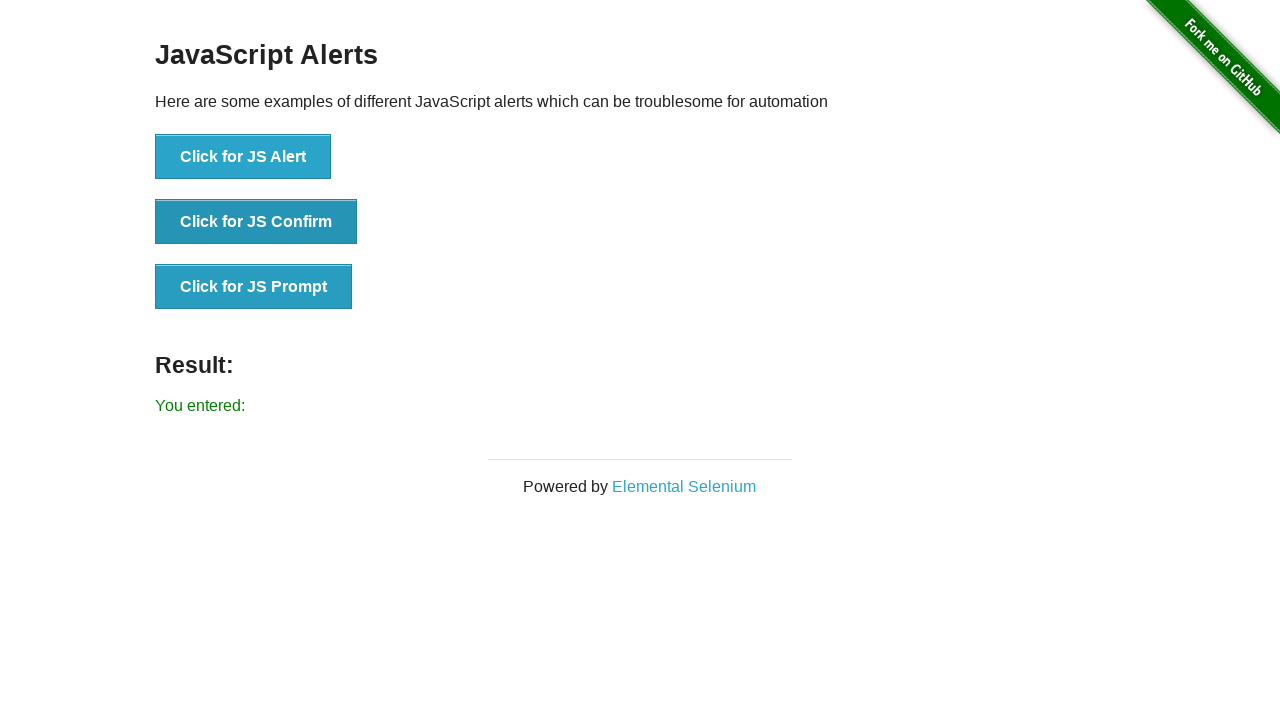

Waited for result element to be displayed
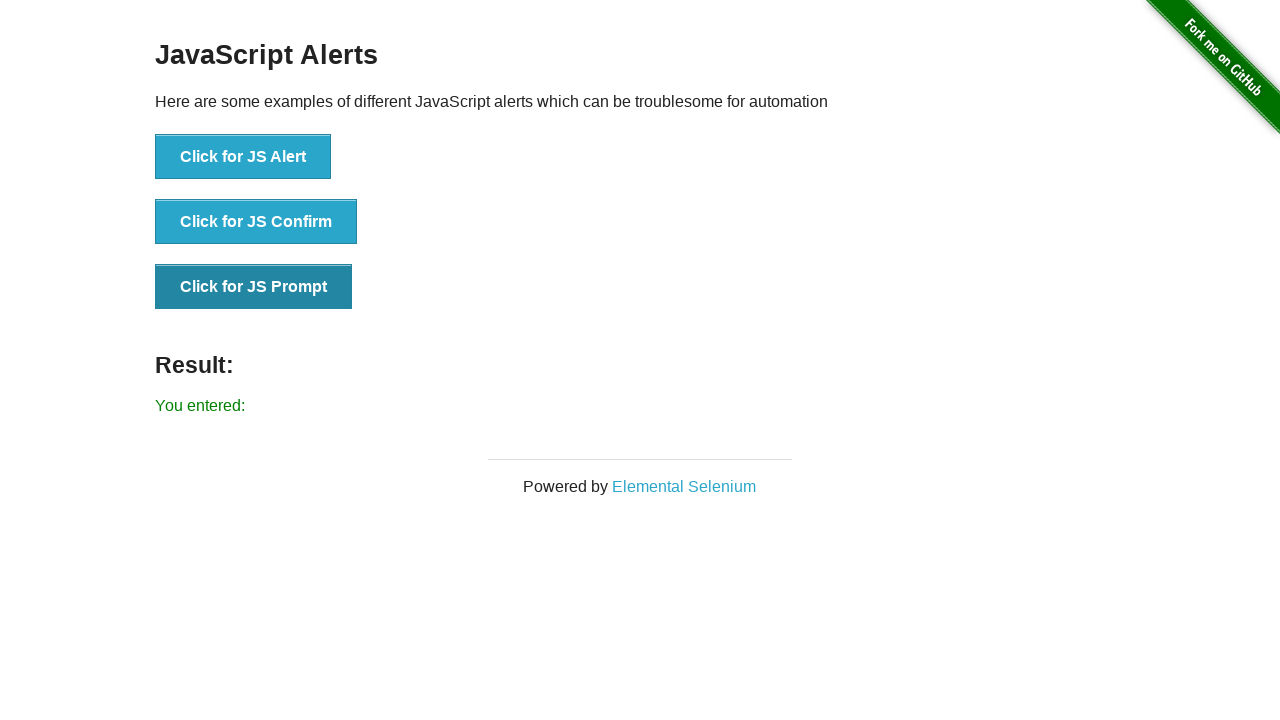

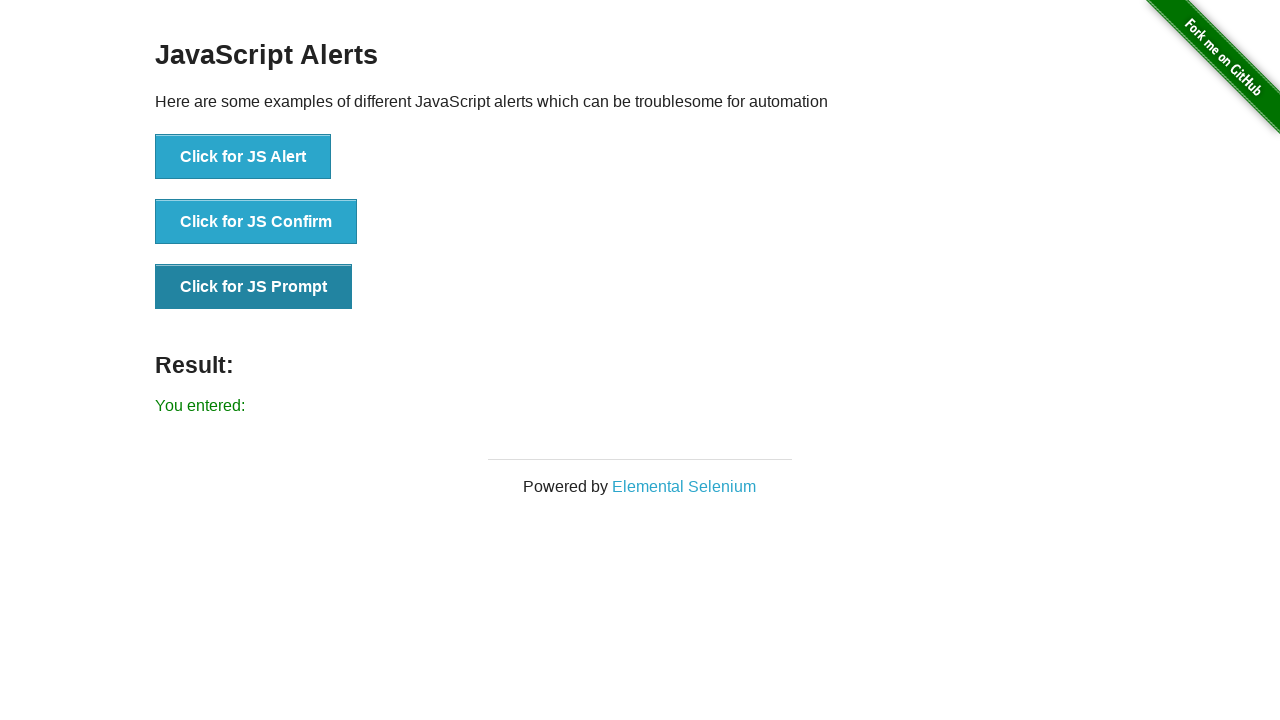